Tests page redirection by clicking a link, then navigating to status code pages

Starting URL: https://the-internet.herokuapp.com/redirector

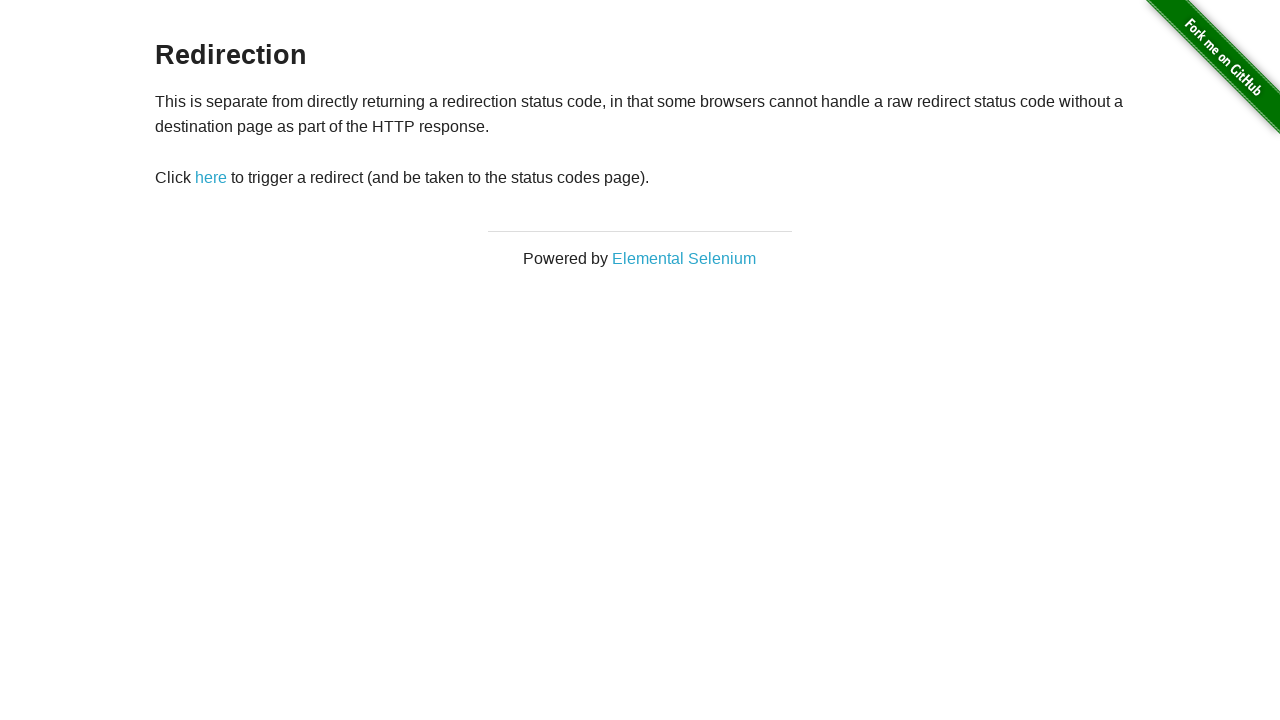

Clicked 'here' link to initiate redirect at (211, 178) on text=here
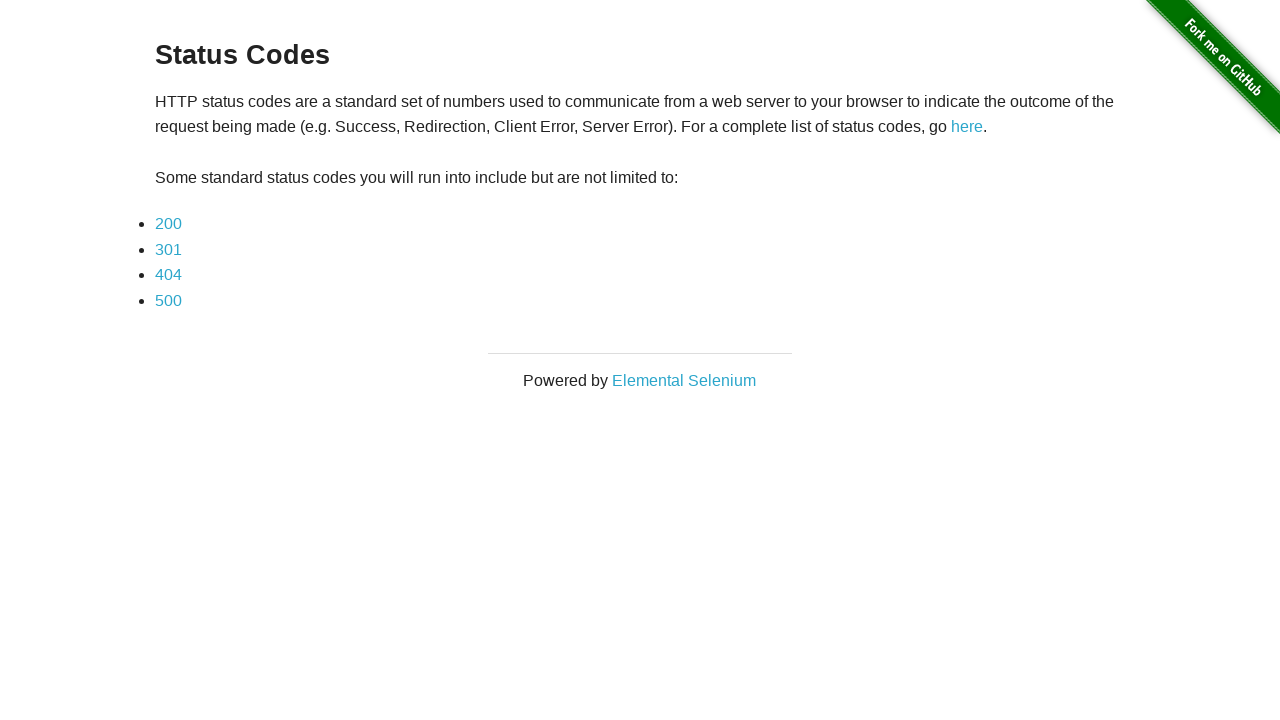

Waited for Status Codes page header to be visible
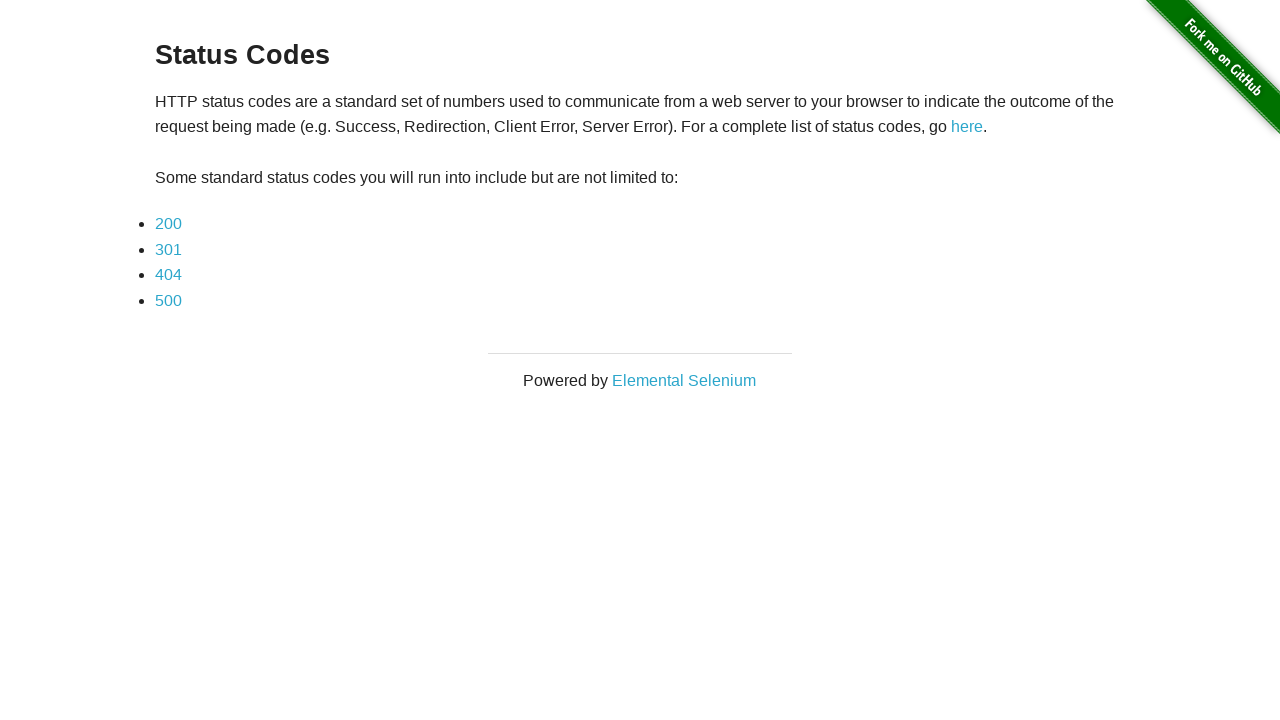

Verified page header contains 'Status Codes'
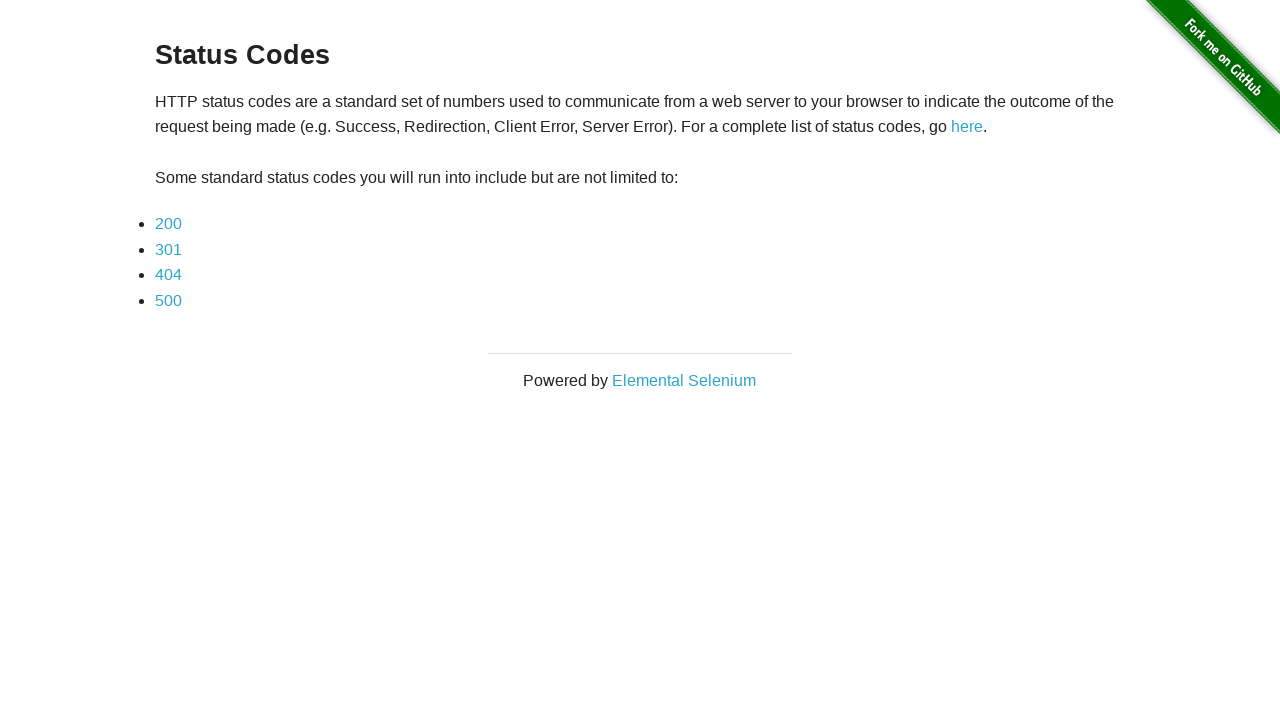

Clicked on 500 status code link at (168, 300) on text=500
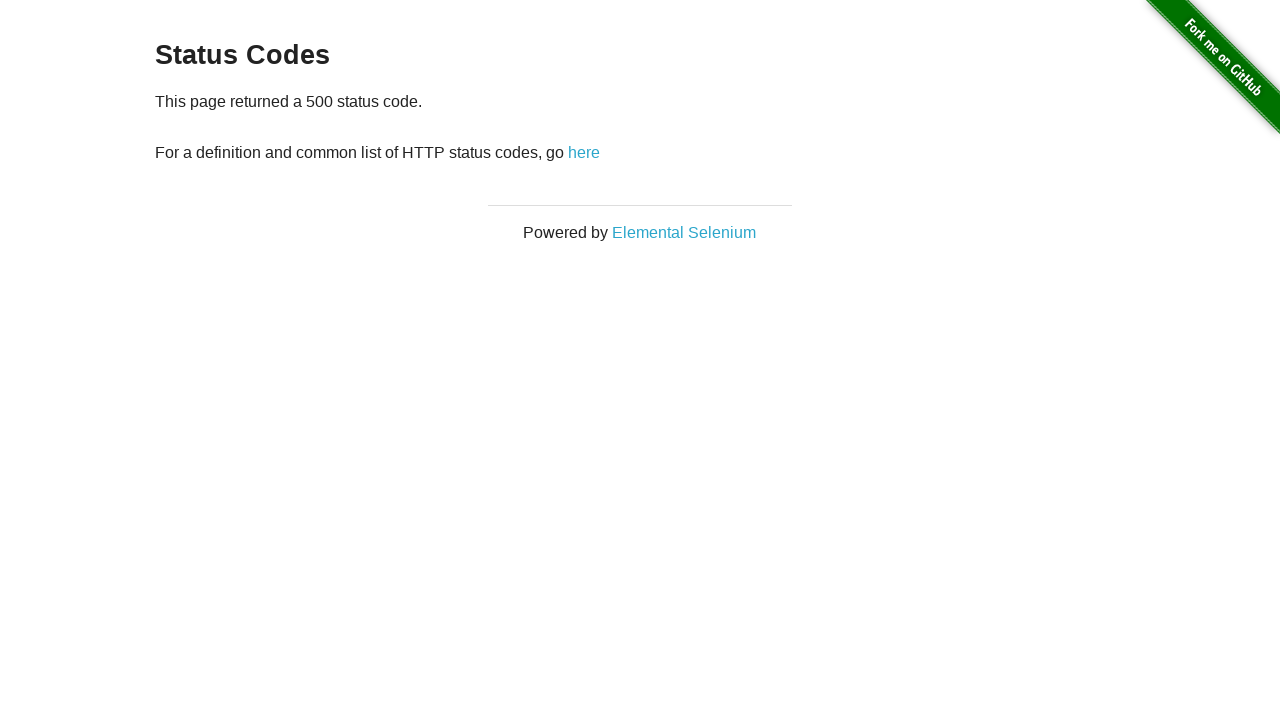

Waited for 500 status page content to be visible
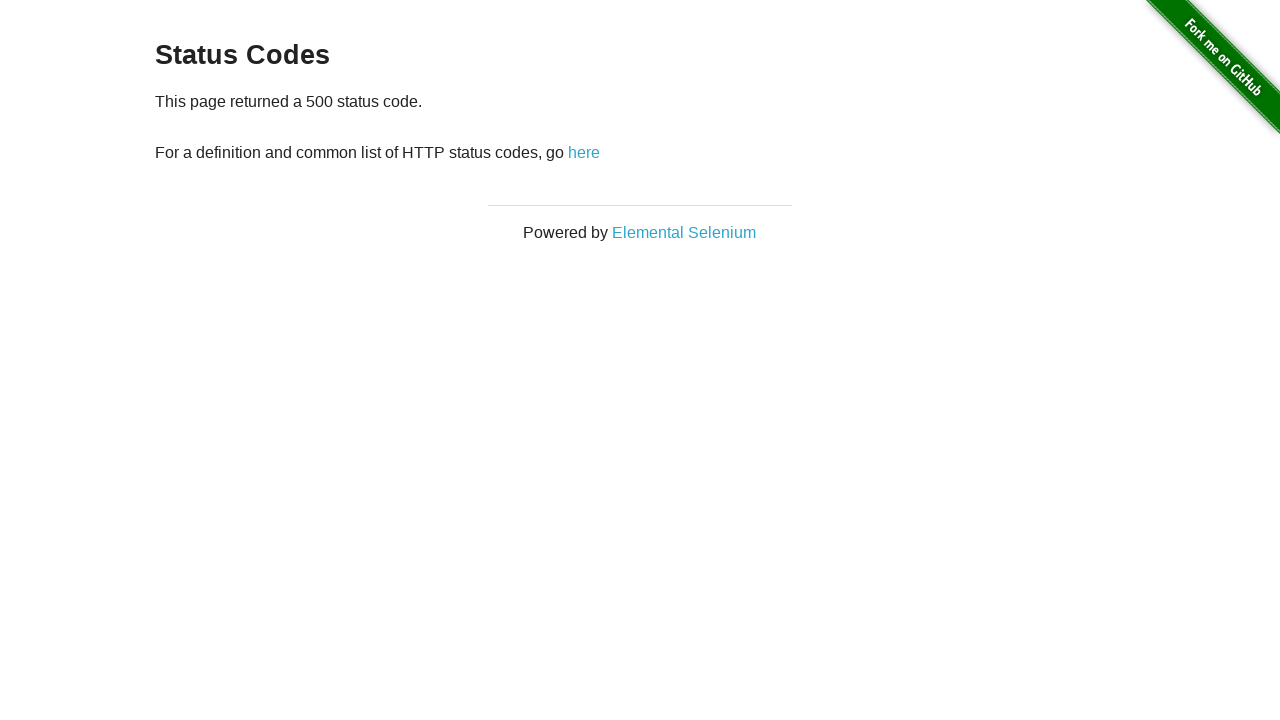

Verified page contains '500 status code' message
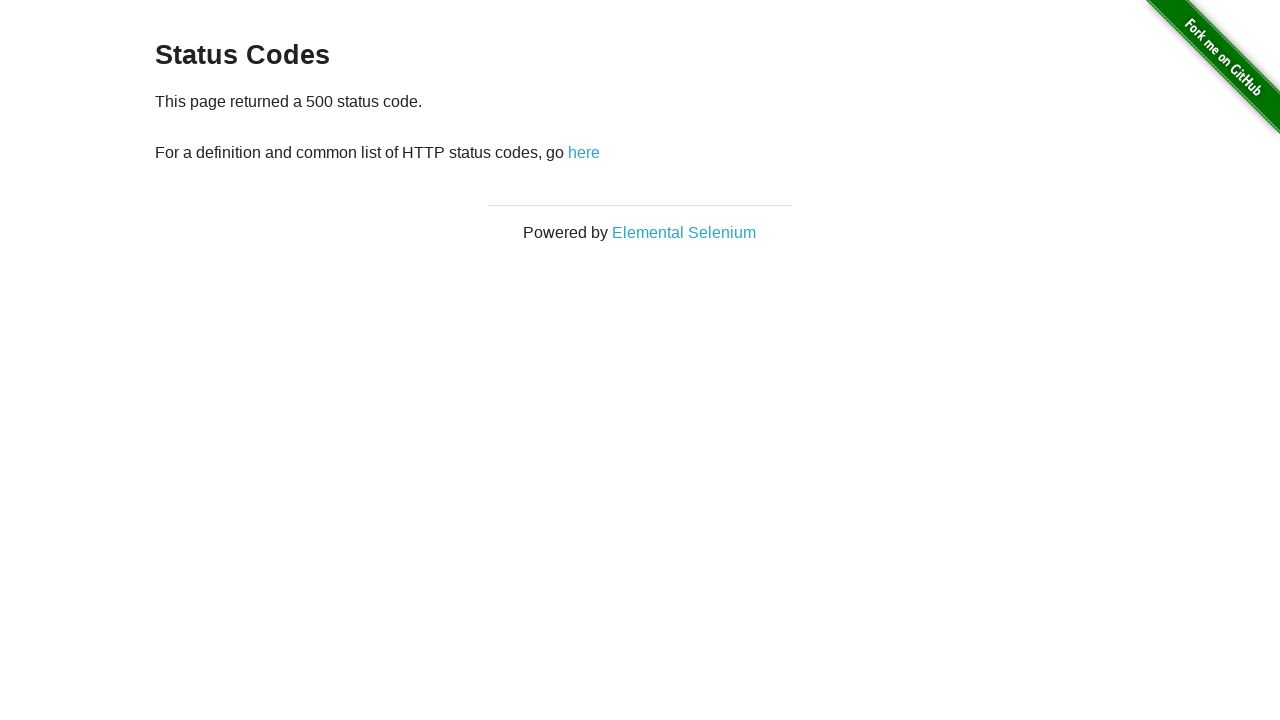

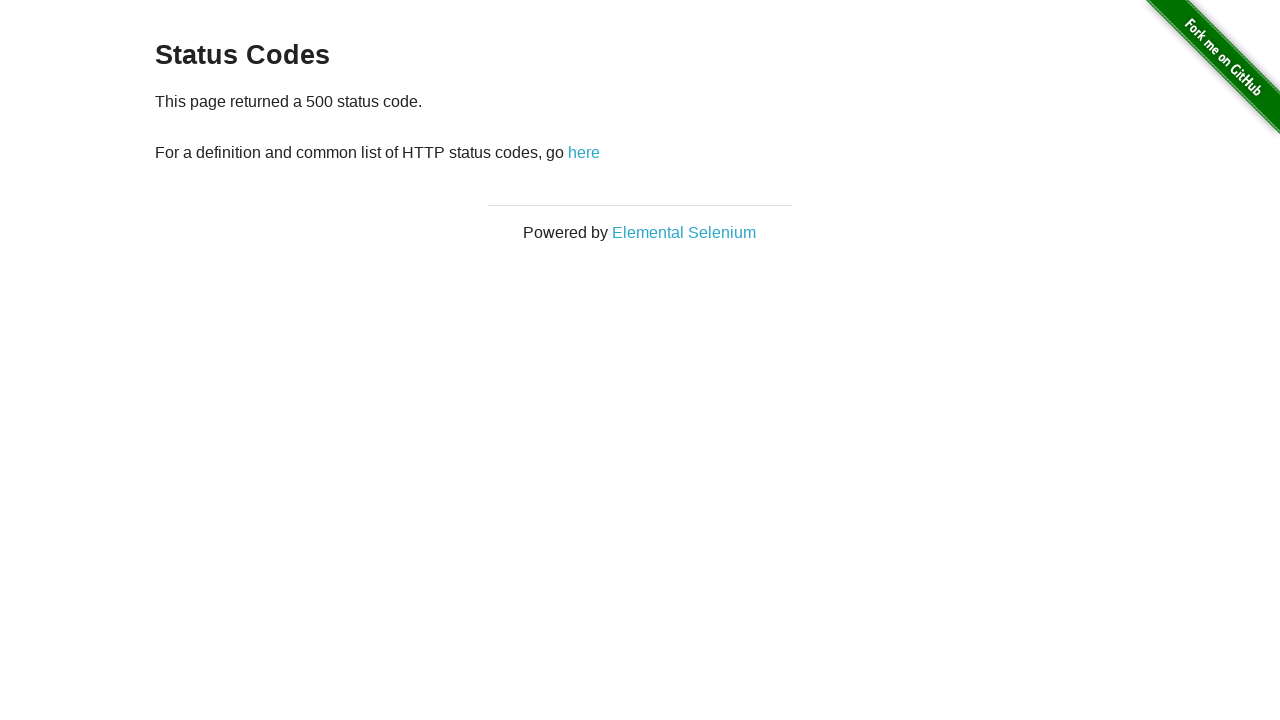